Tests unmarking completed todo items by unchecking their toggles

Starting URL: https://demo.playwright.dev/todomvc

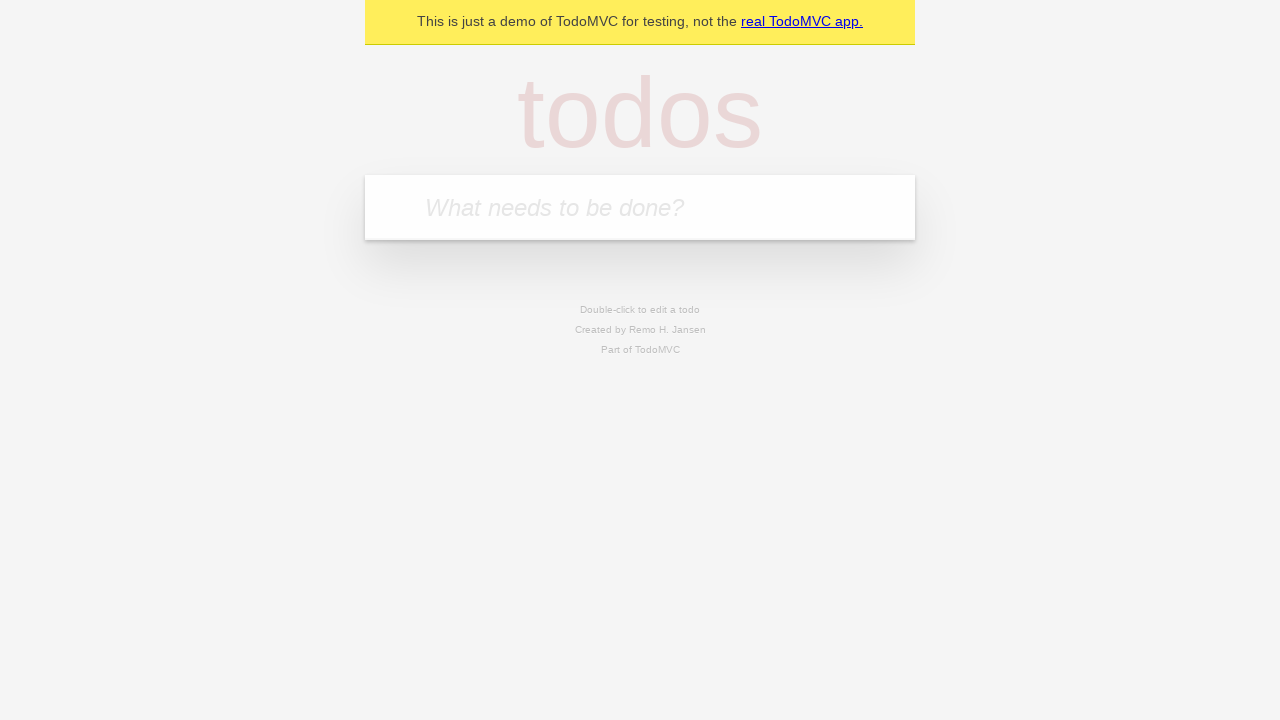

Filled new todo input with 'buy some cheese' on .new-todo
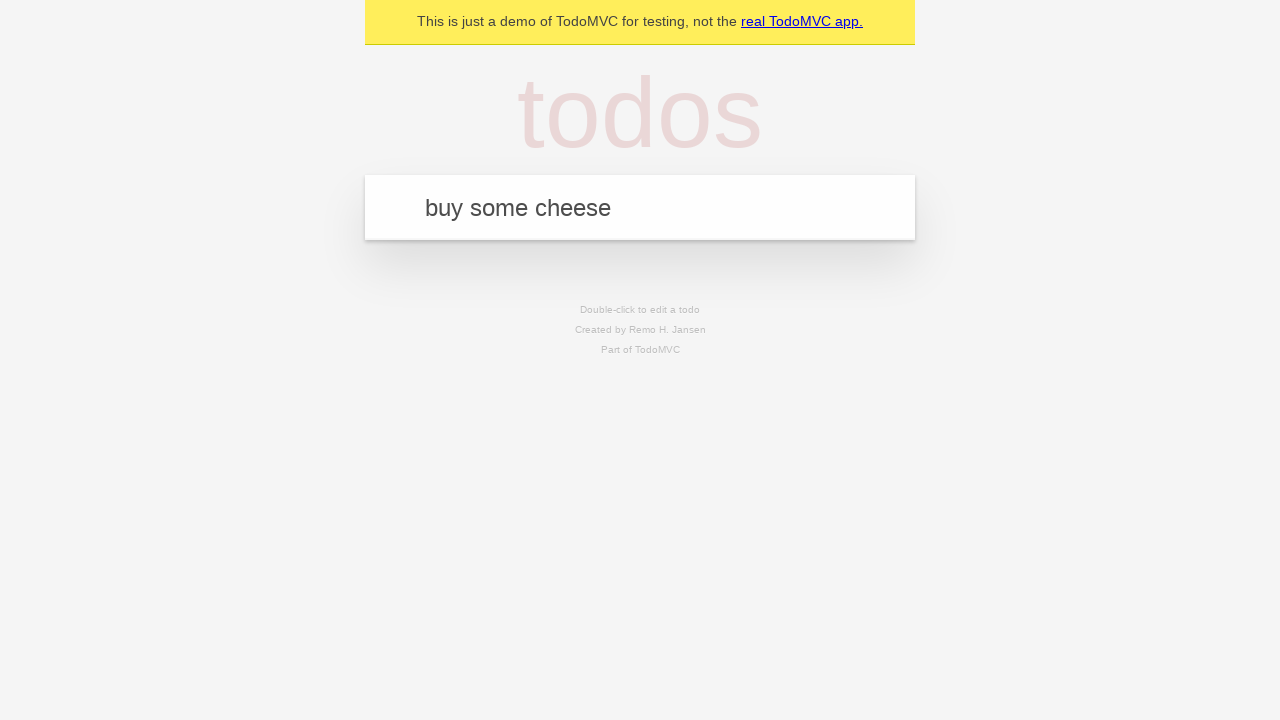

Pressed Enter to create first todo item on .new-todo
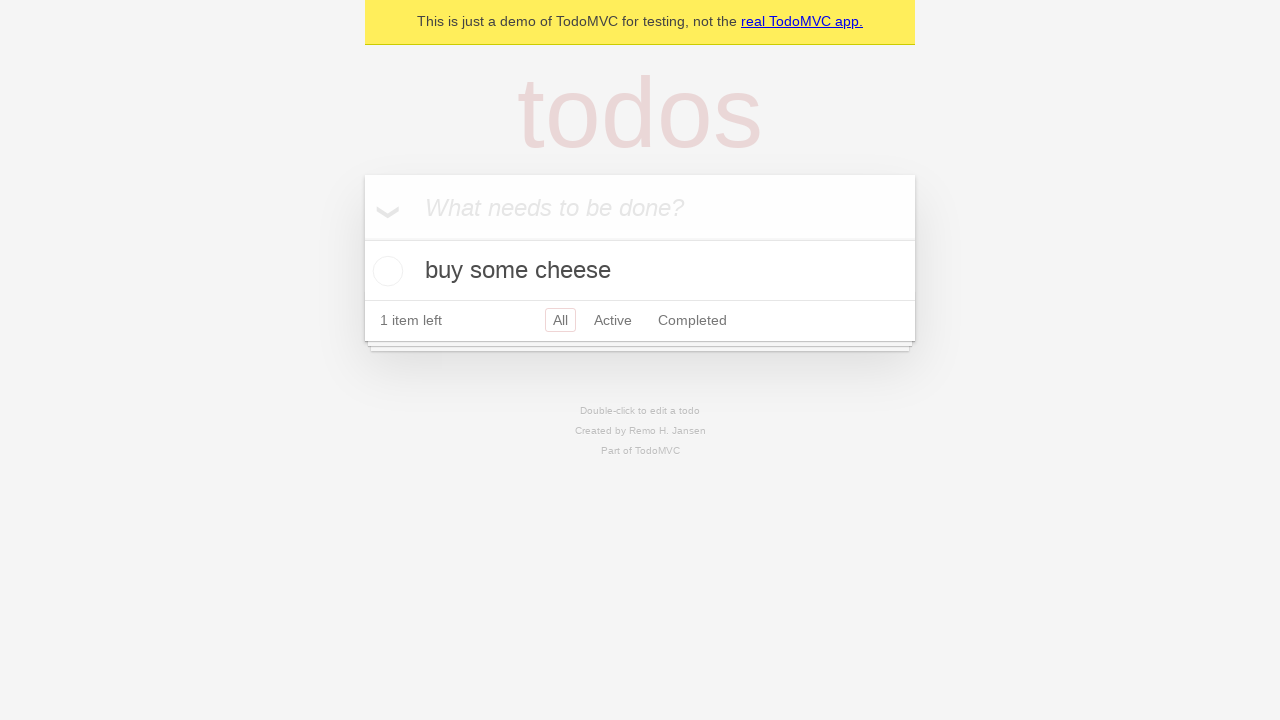

Filled new todo input with 'feed the cat' on .new-todo
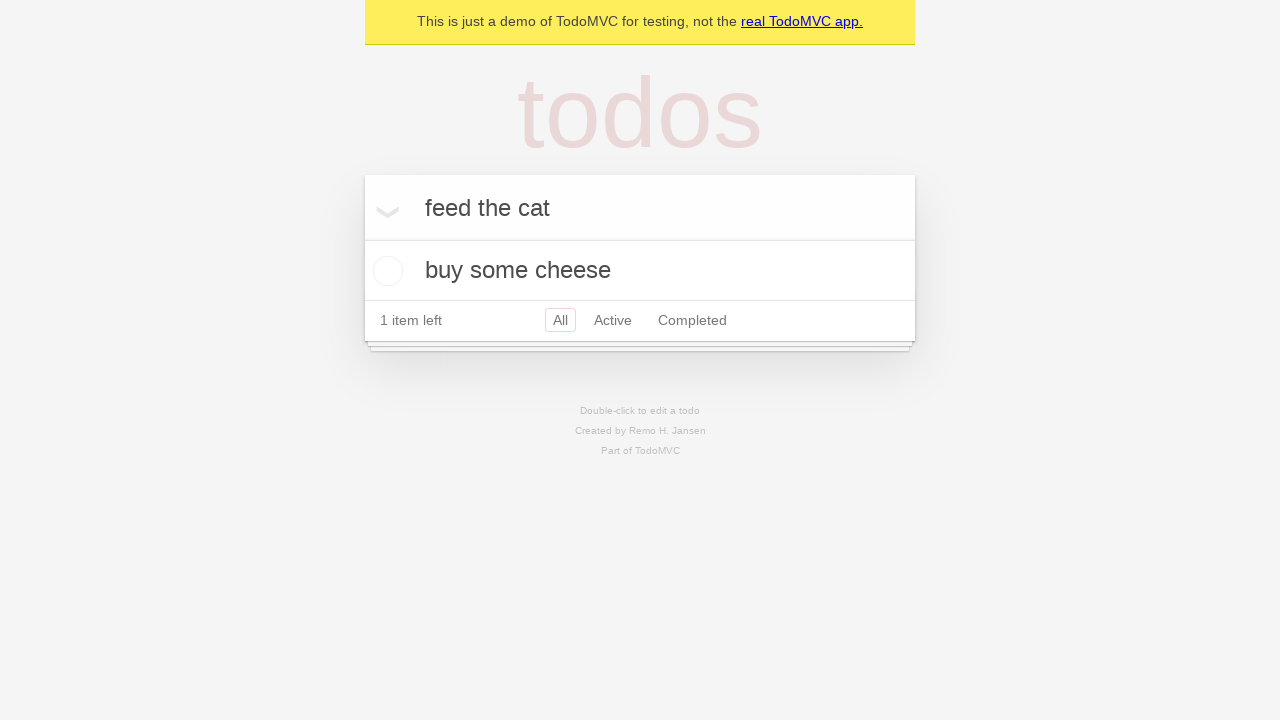

Pressed Enter to create second todo item on .new-todo
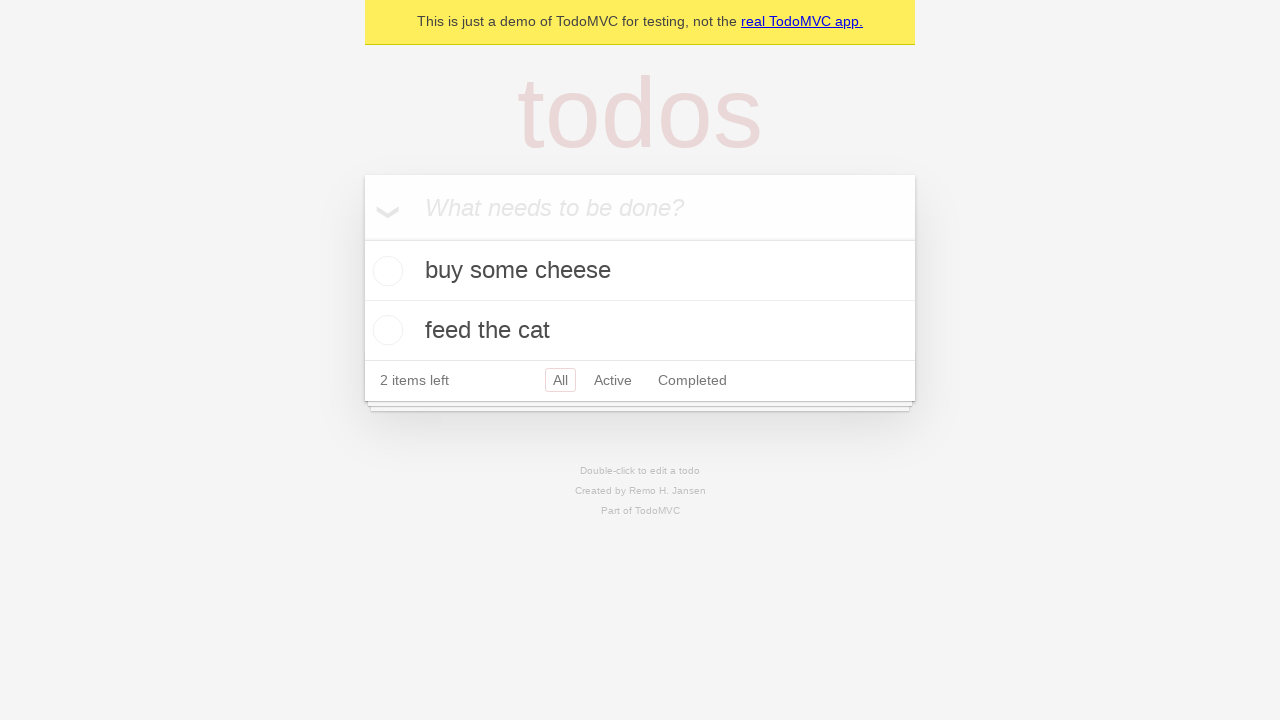

Marked first todo item as complete by checking toggle at (385, 271) on .todo-list li >> nth=0 >> .toggle
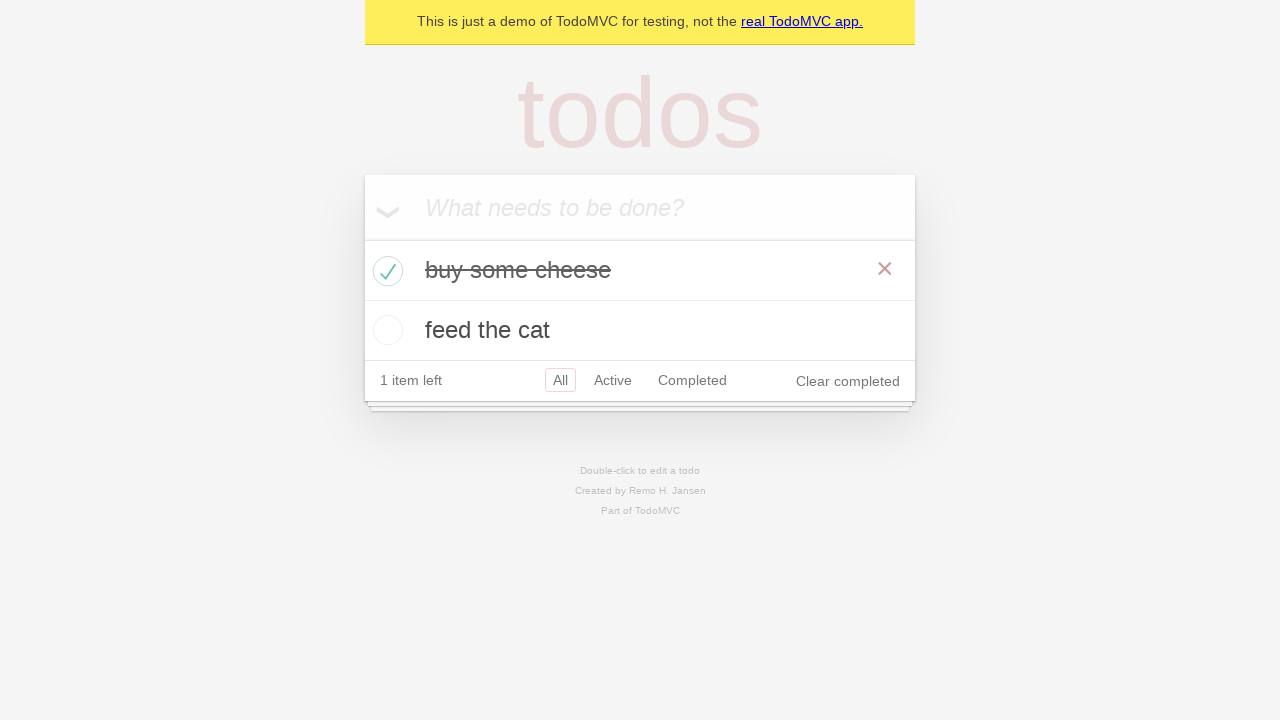

Unmarked first todo item as complete by unchecking toggle at (385, 271) on .todo-list li >> nth=0 >> .toggle
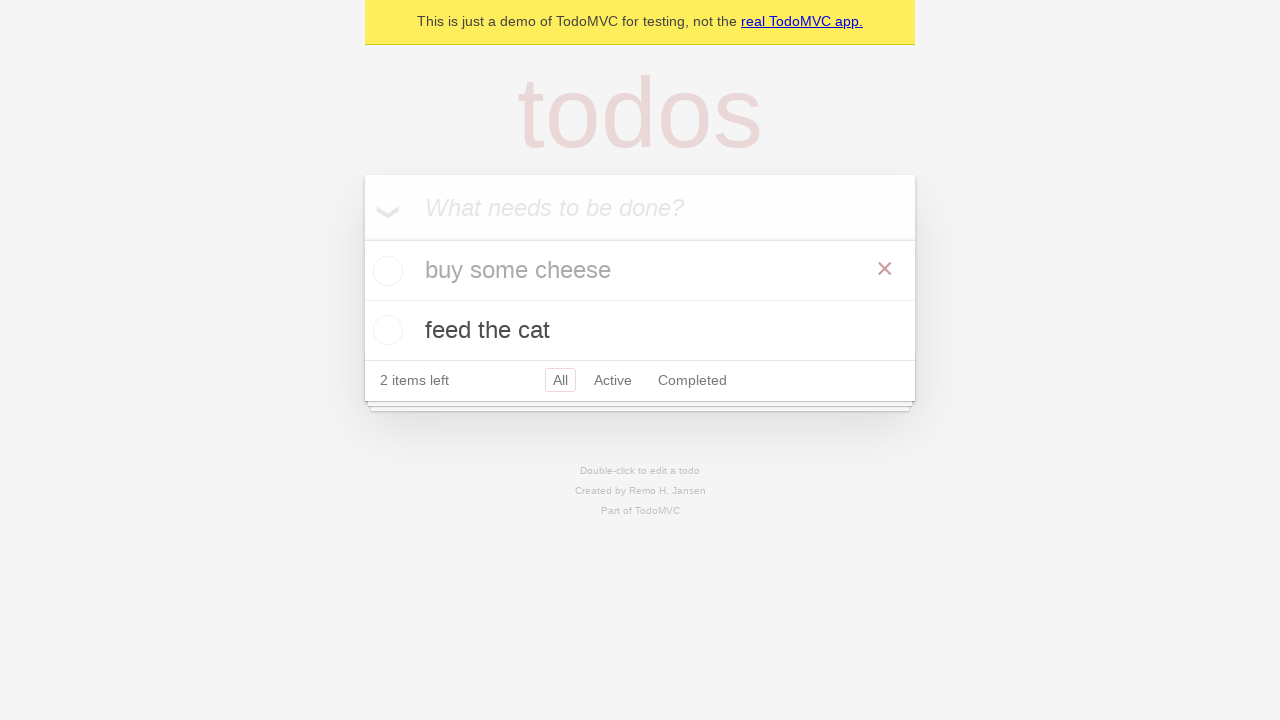

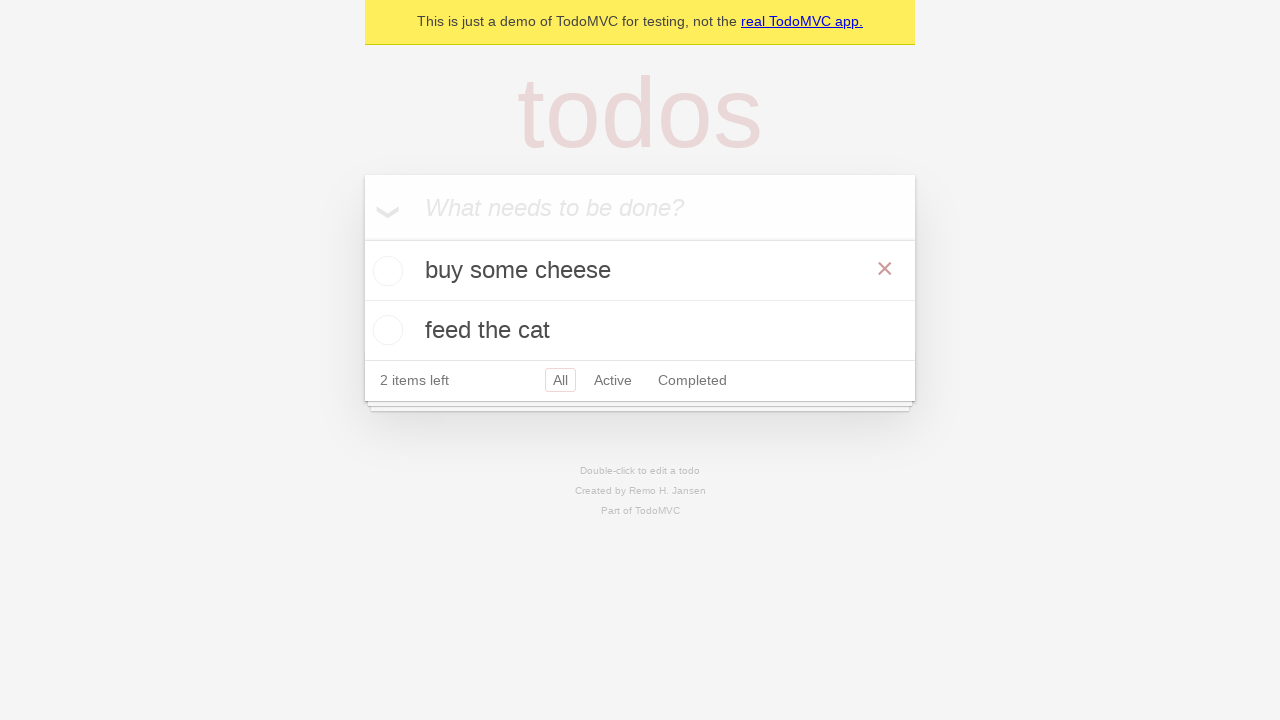